Tests JavaScript alert handling by clicking a button that triggers a JS alert, verifying the alert message contains expected text, and accepting the dialog

Starting URL: https://the-internet.herokuapp.com/javascript_alerts

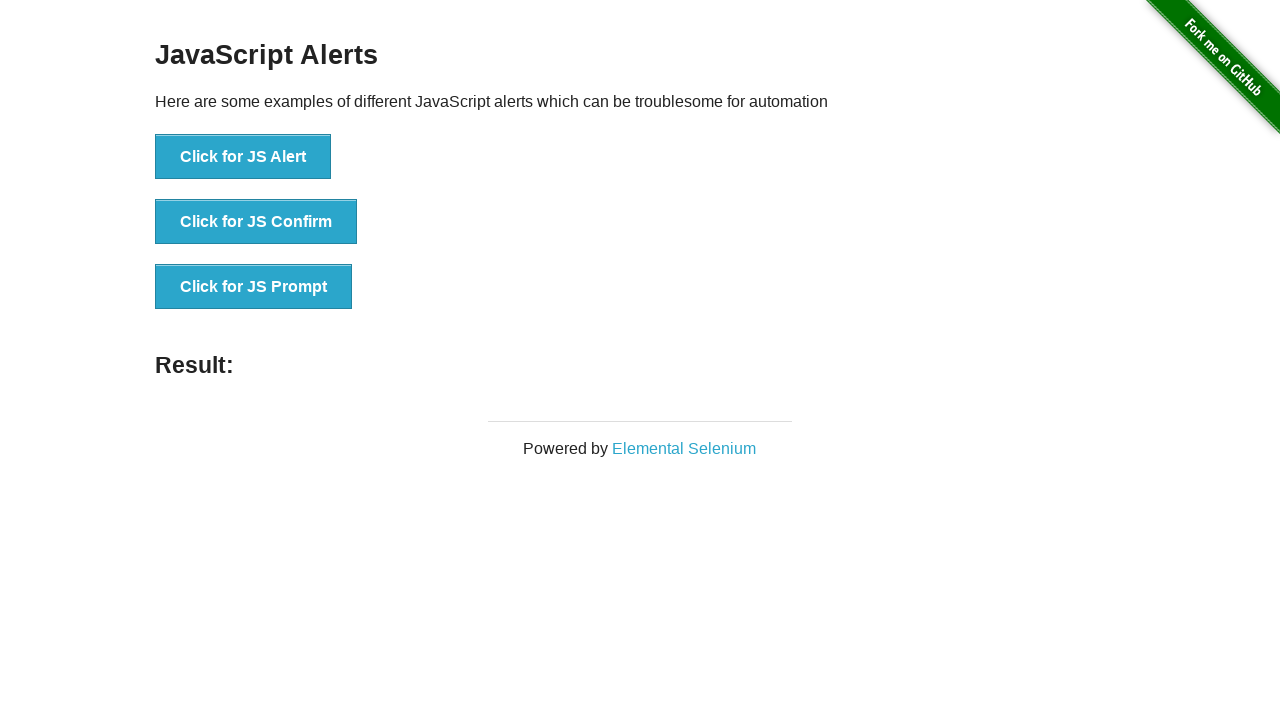

Set up dialog event handler to capture and verify JavaScript alert
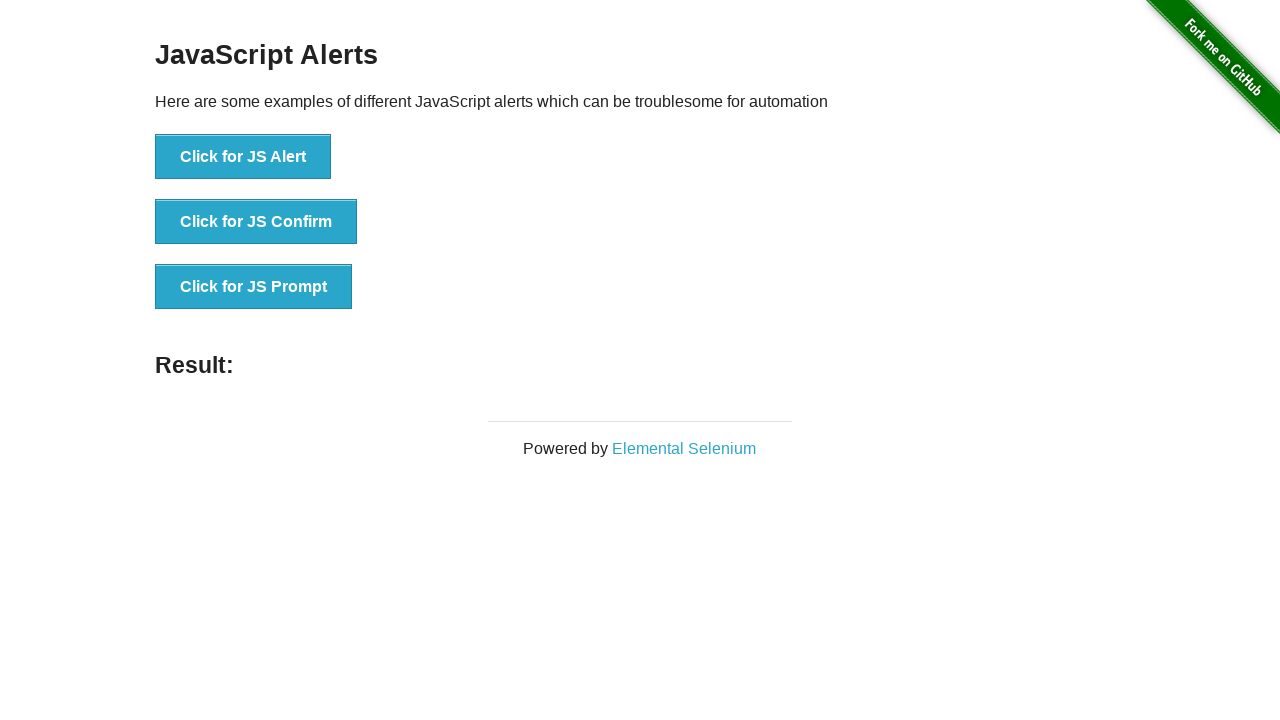

Clicked button to trigger JavaScript alert at (243, 157) on xpath=//button[text()='Click for JS Alert']
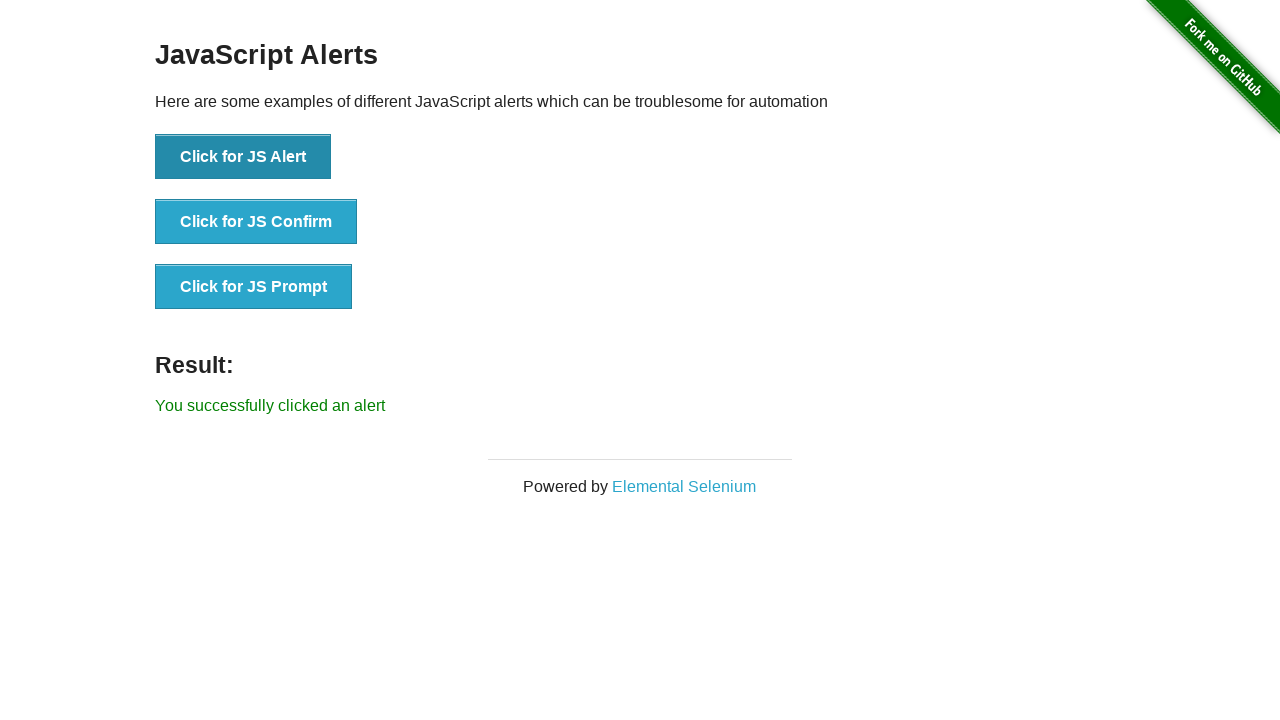

Waited for dialog handling to complete
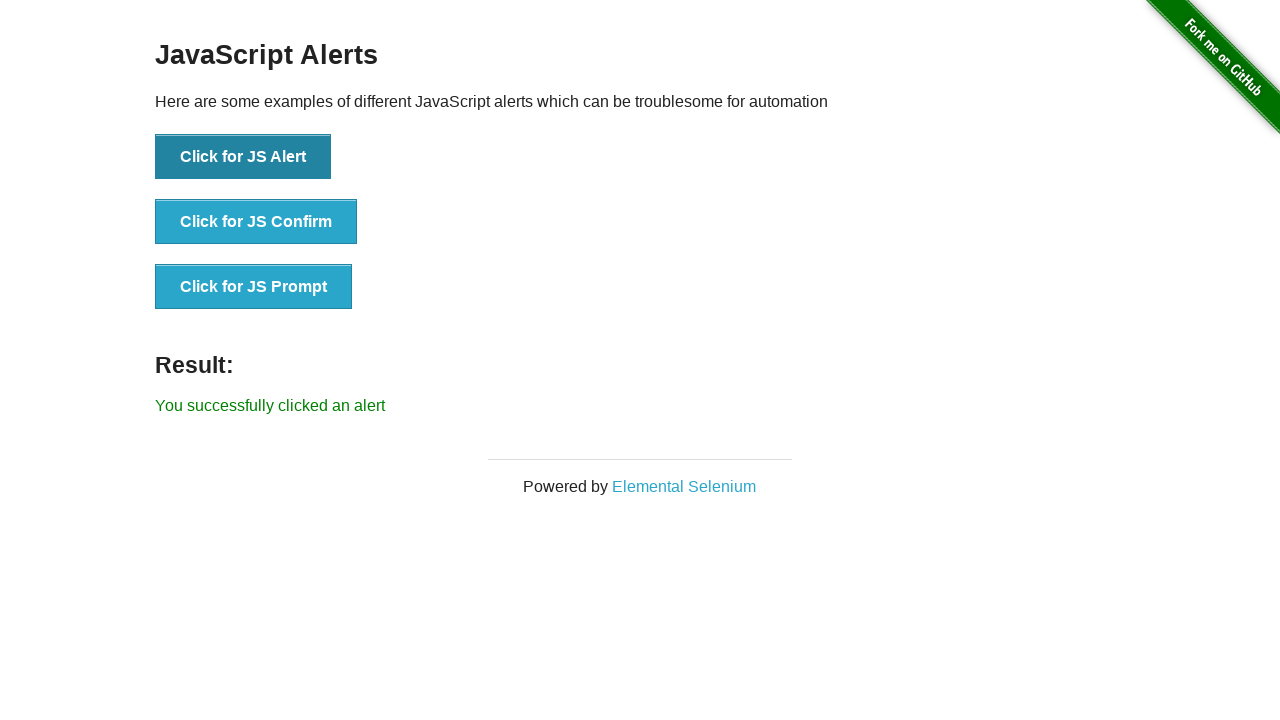

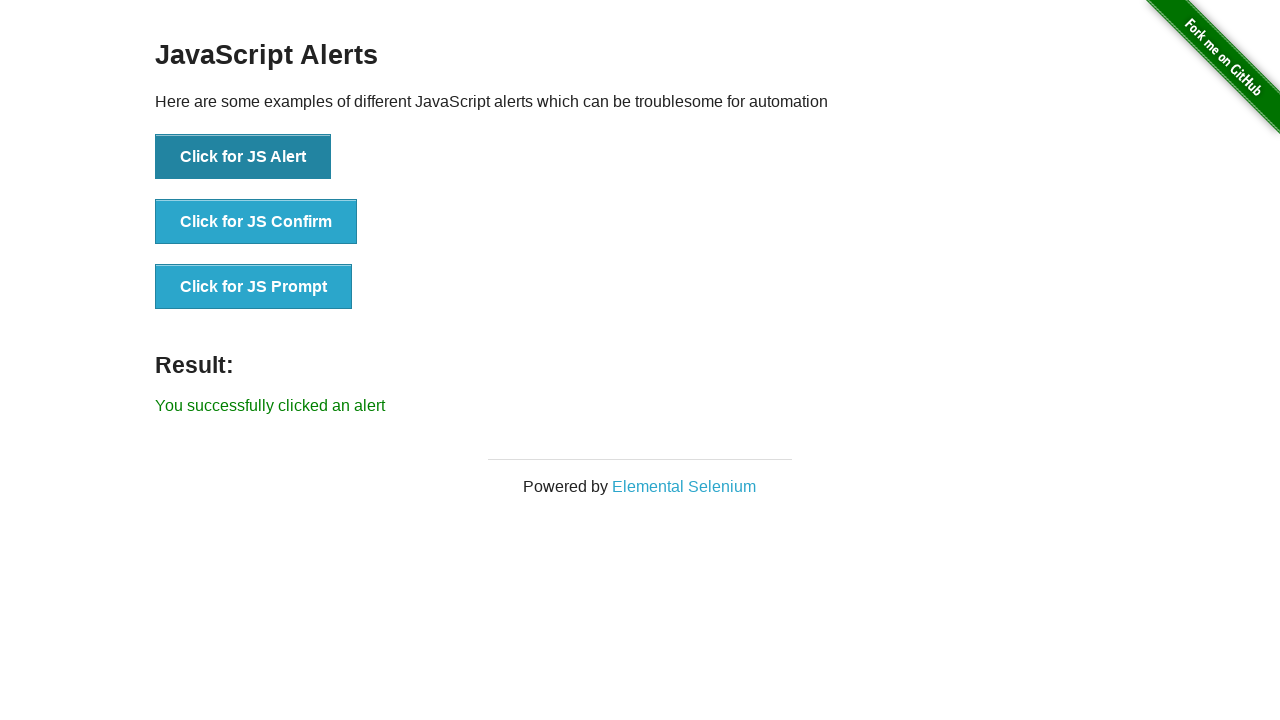